Tests basic JavaScript alert by clicking the JS Alert button, accepting the alert, and verifying the result message

Starting URL: https://the-internet.herokuapp.com/javascript_alerts

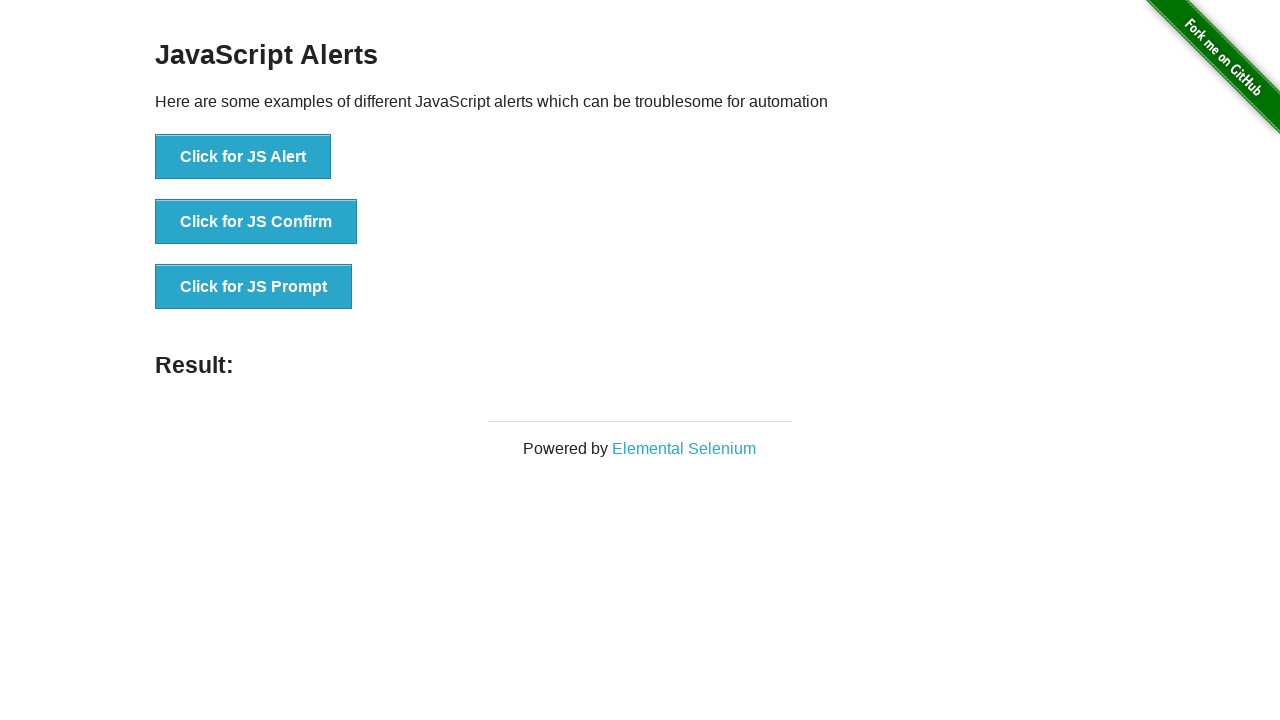

Clicked JS Alert button at (243, 157) on button[onclick='jsAlert()']
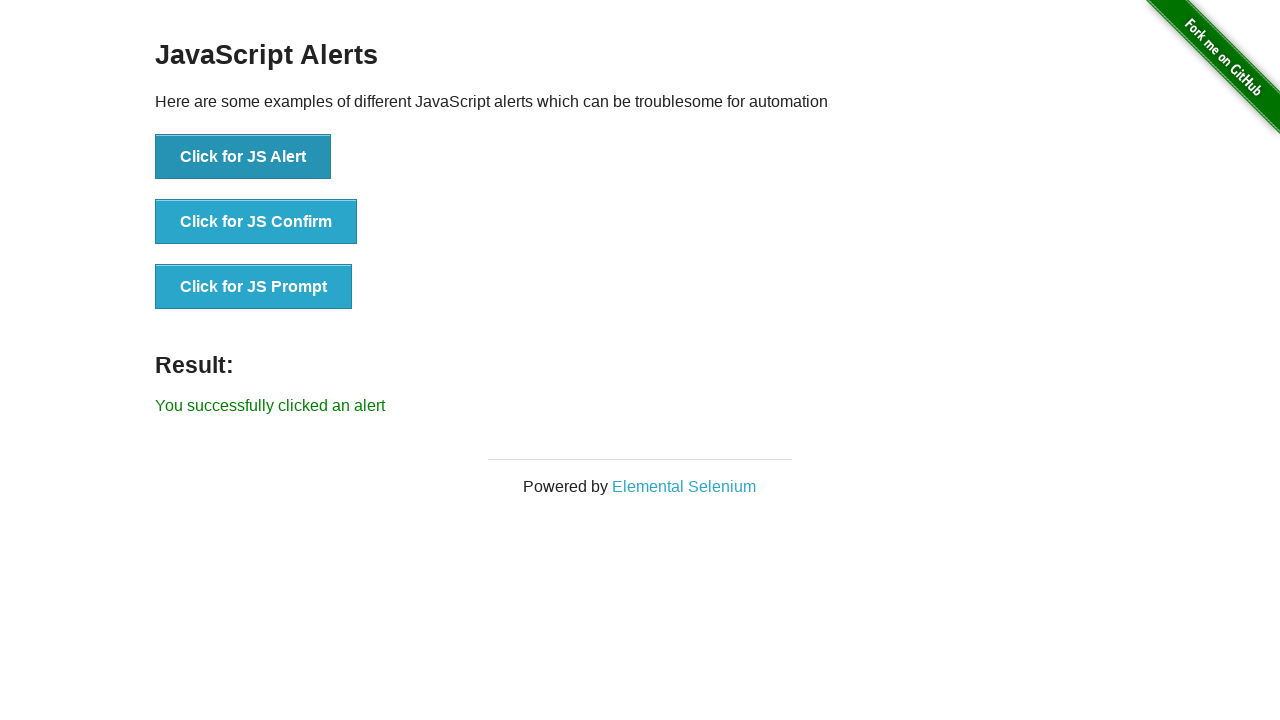

Set up dialog handler to accept alerts
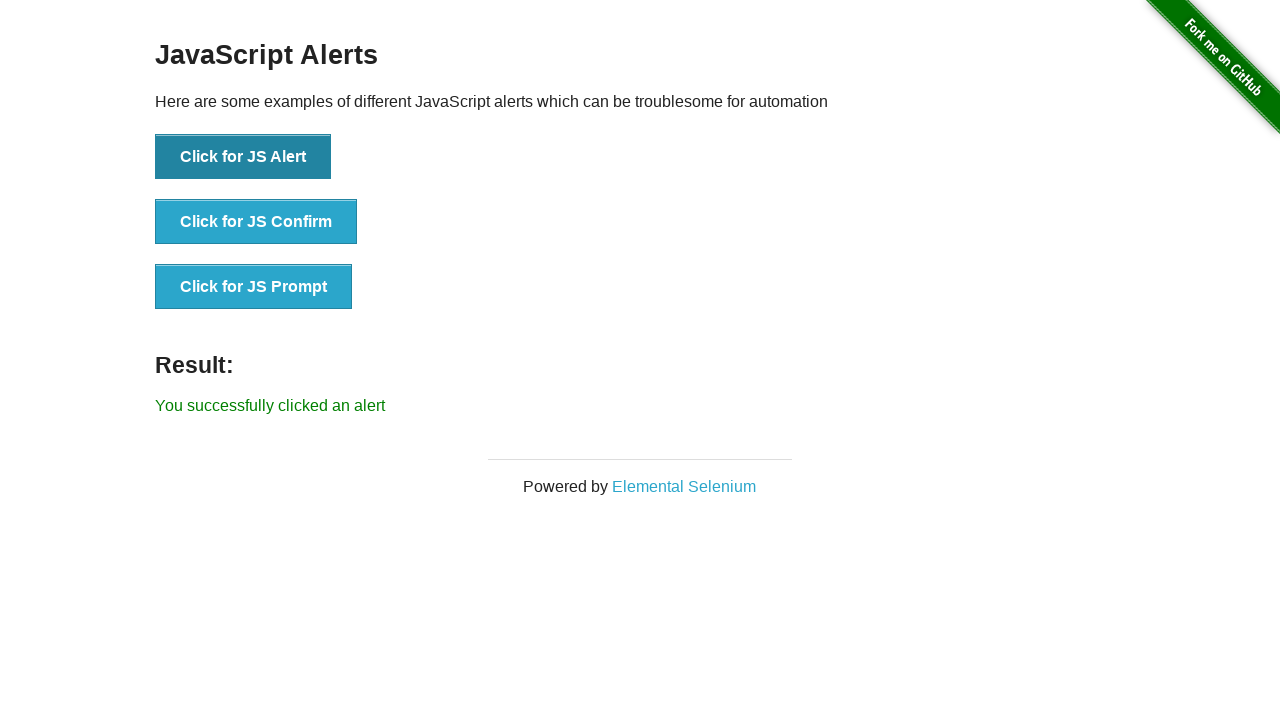

Clicked JS Alert button and accepted the alert dialog at (243, 157) on button[onclick='jsAlert()']
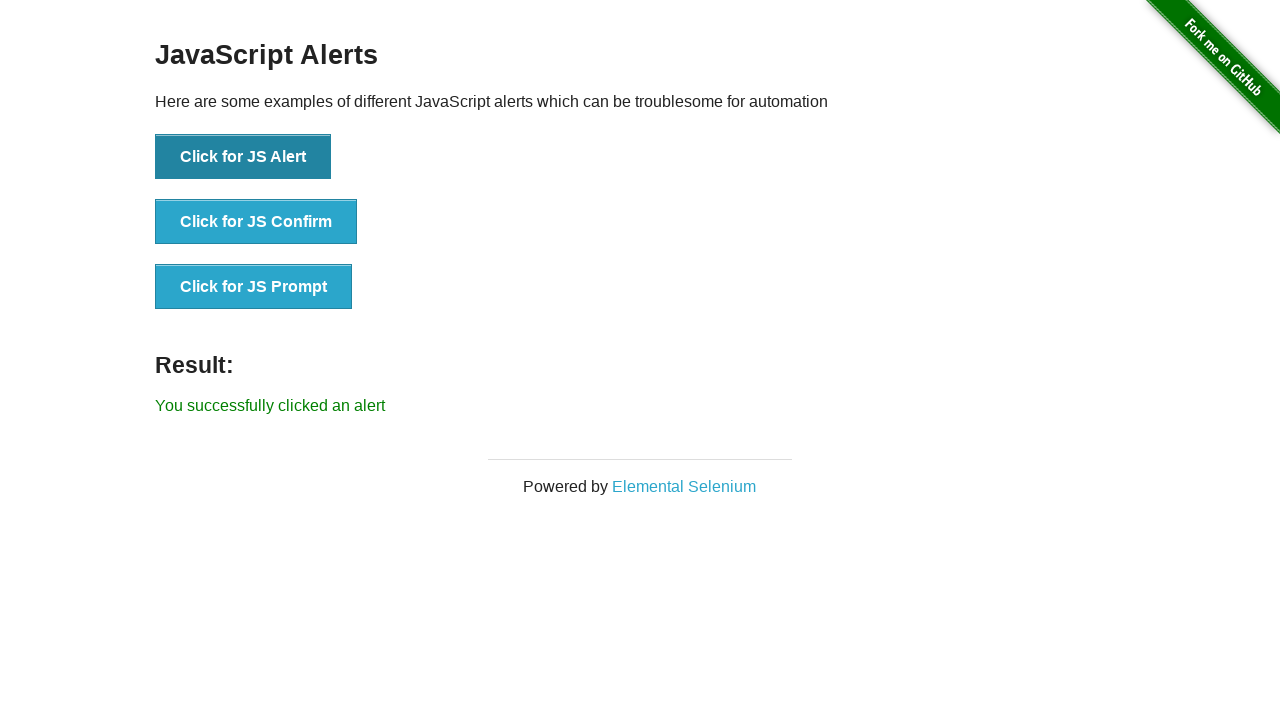

Verified result message appeared after accepting alert
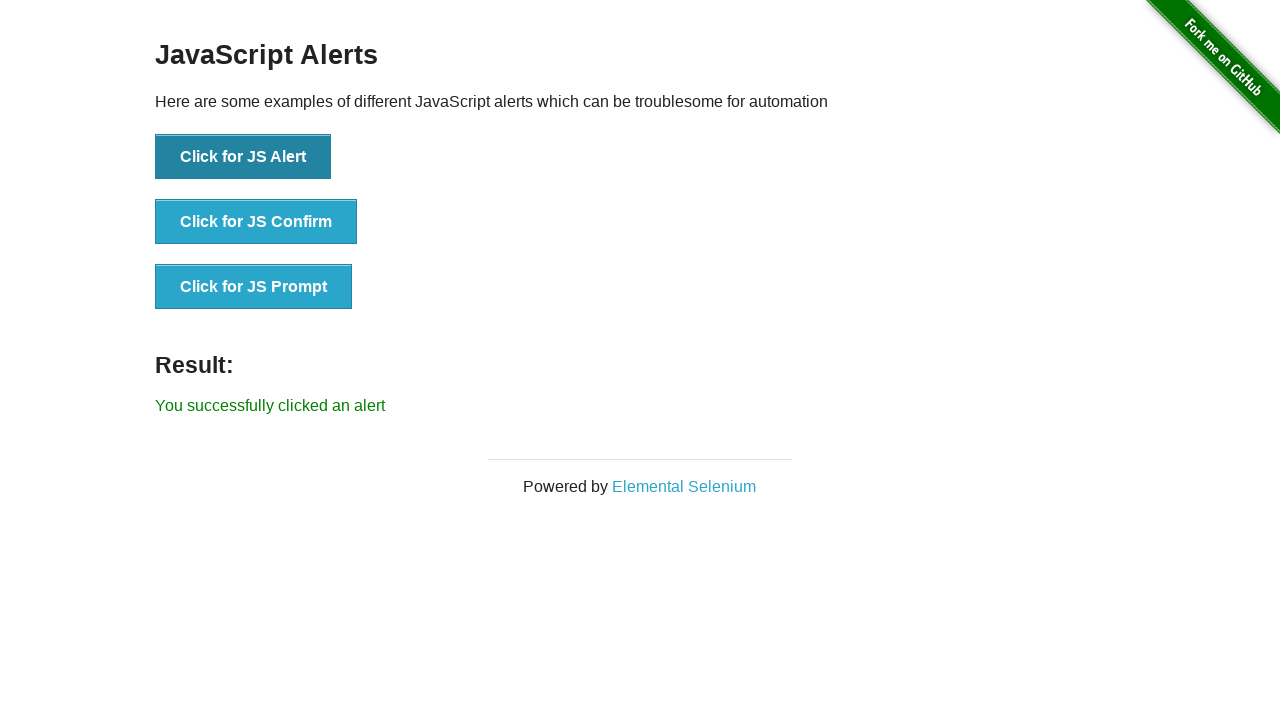

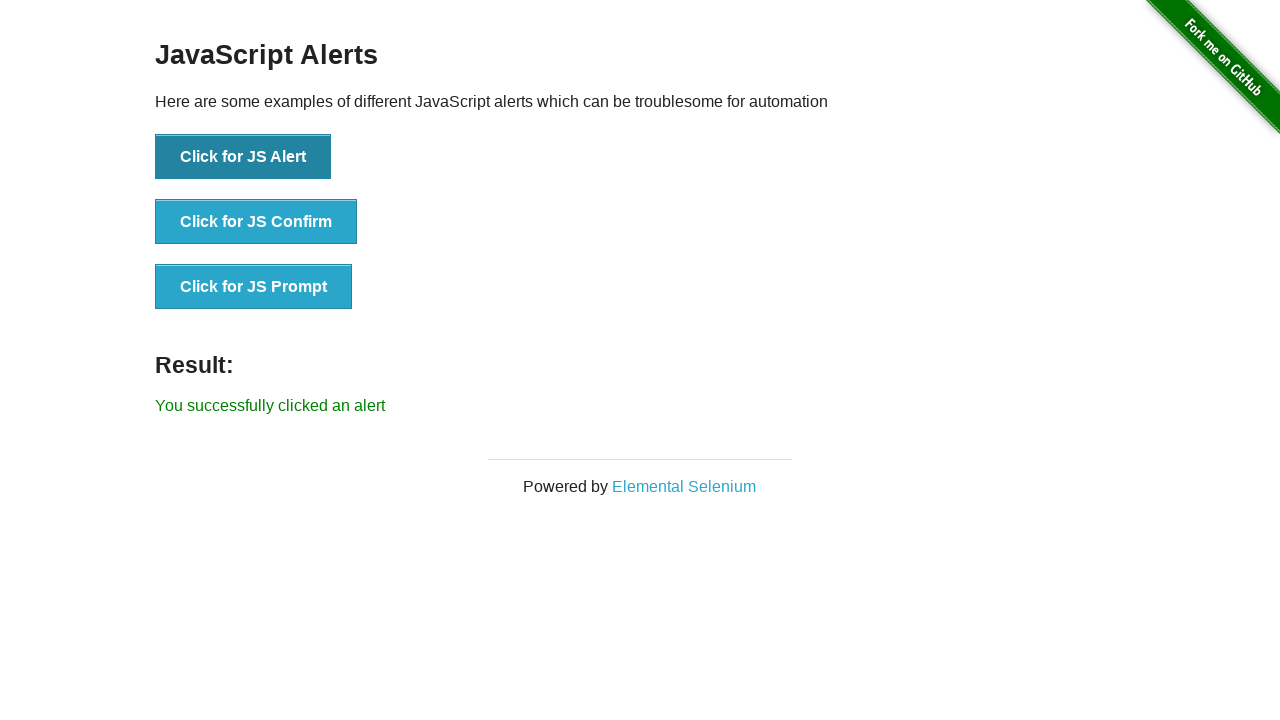